Tests finding multiple elements on an OpenCart page by locating all H4 heading tags and verifying they can be retrieved

Starting URL: http://opencart.abstracta.us/

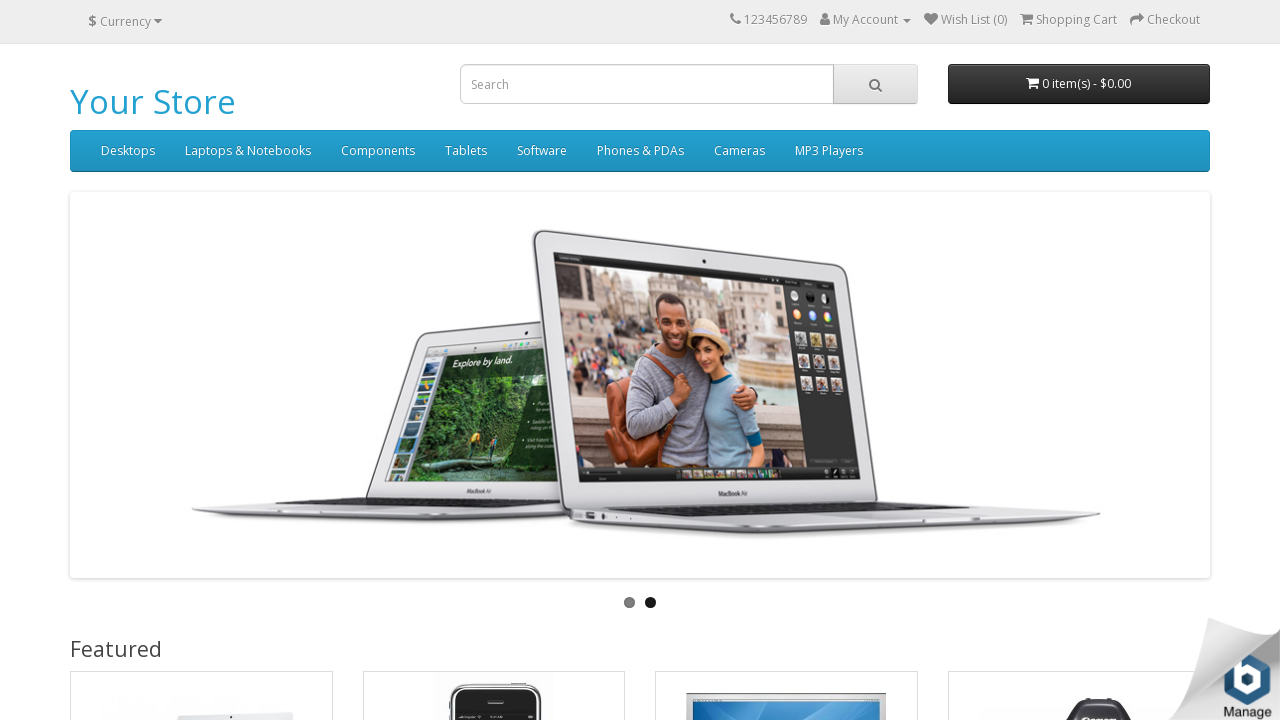

Located first H4 heading element
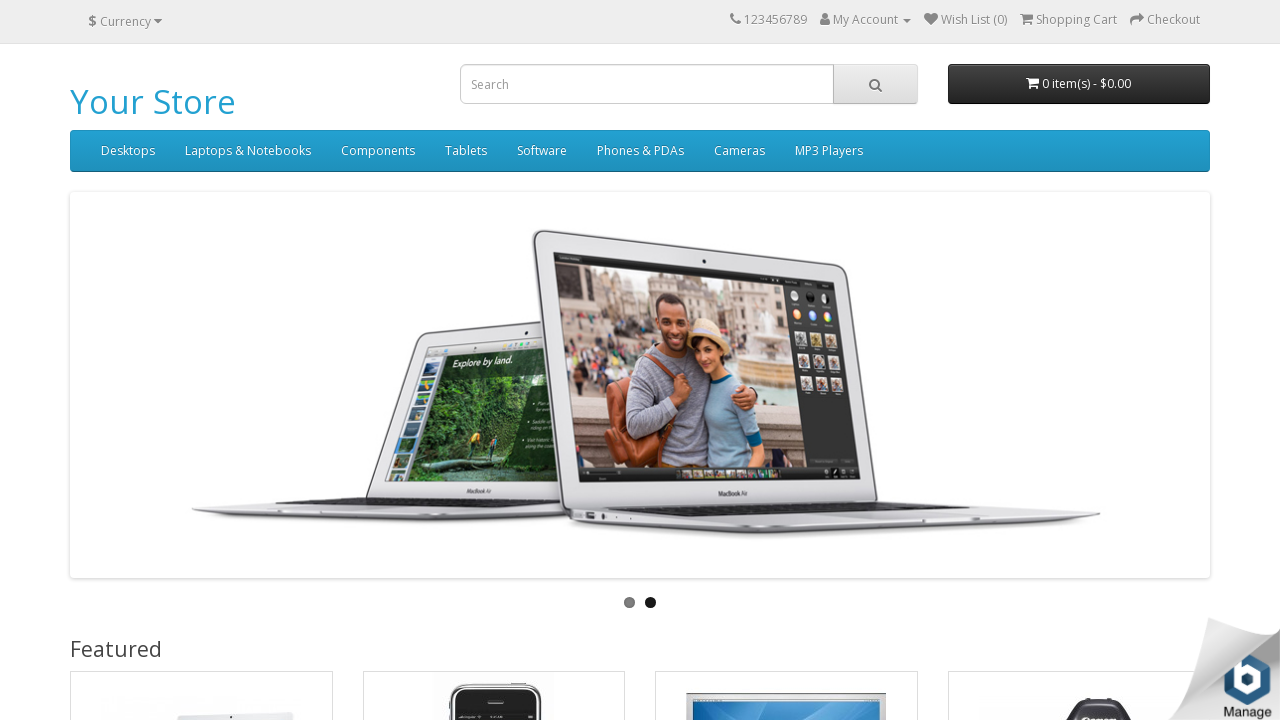

Retrieved and printed text content of first H4 element
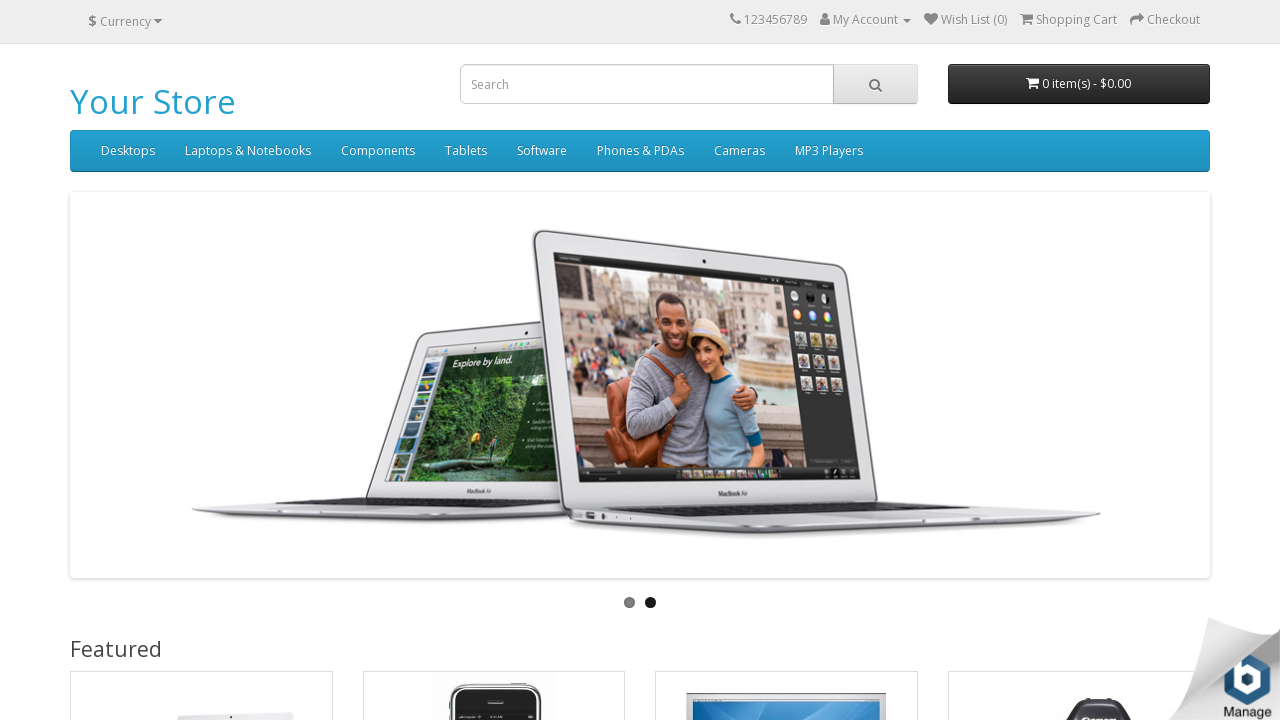

Located all H4 heading elements on the page
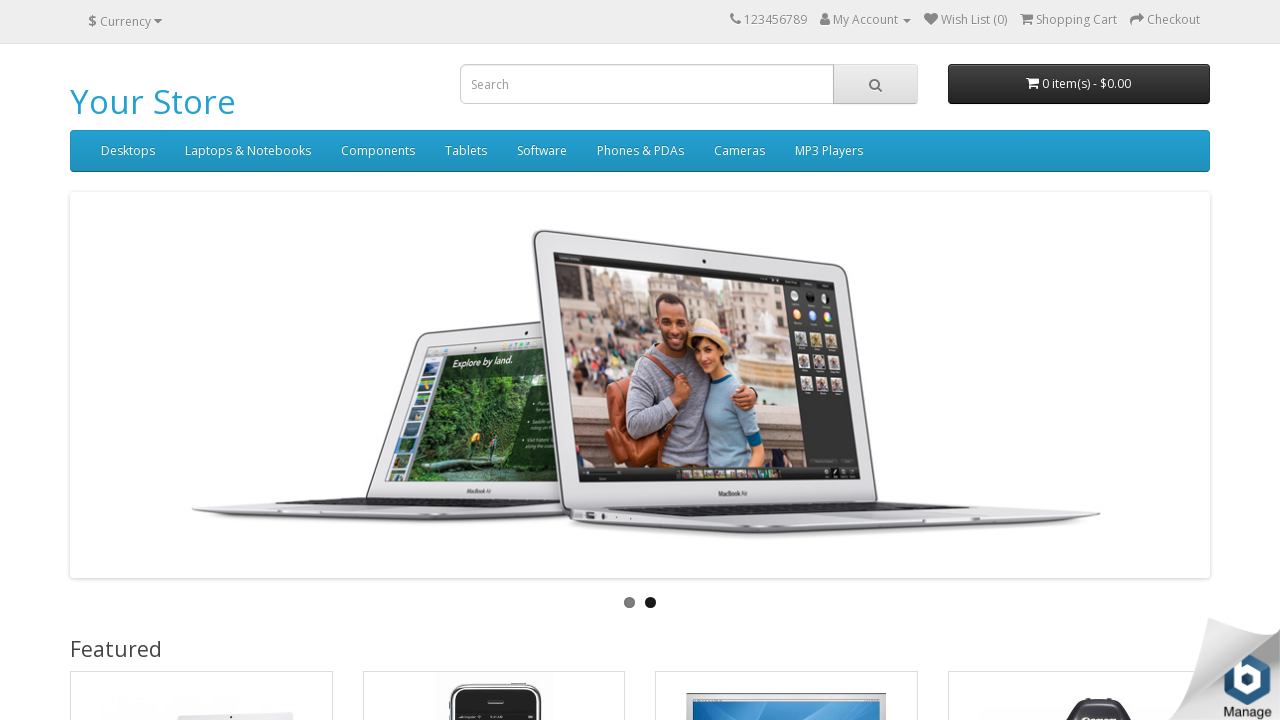

Found 4 H4 elements total
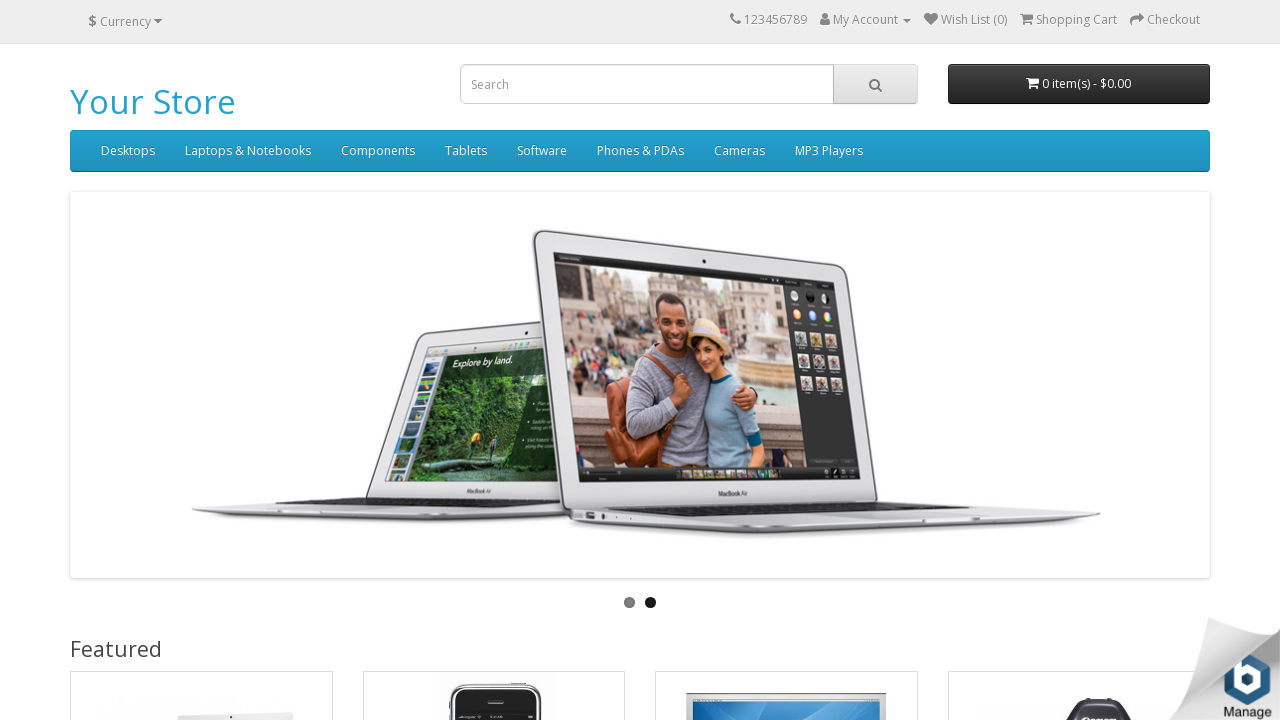

Retrieved text content from H4 element: MacBook
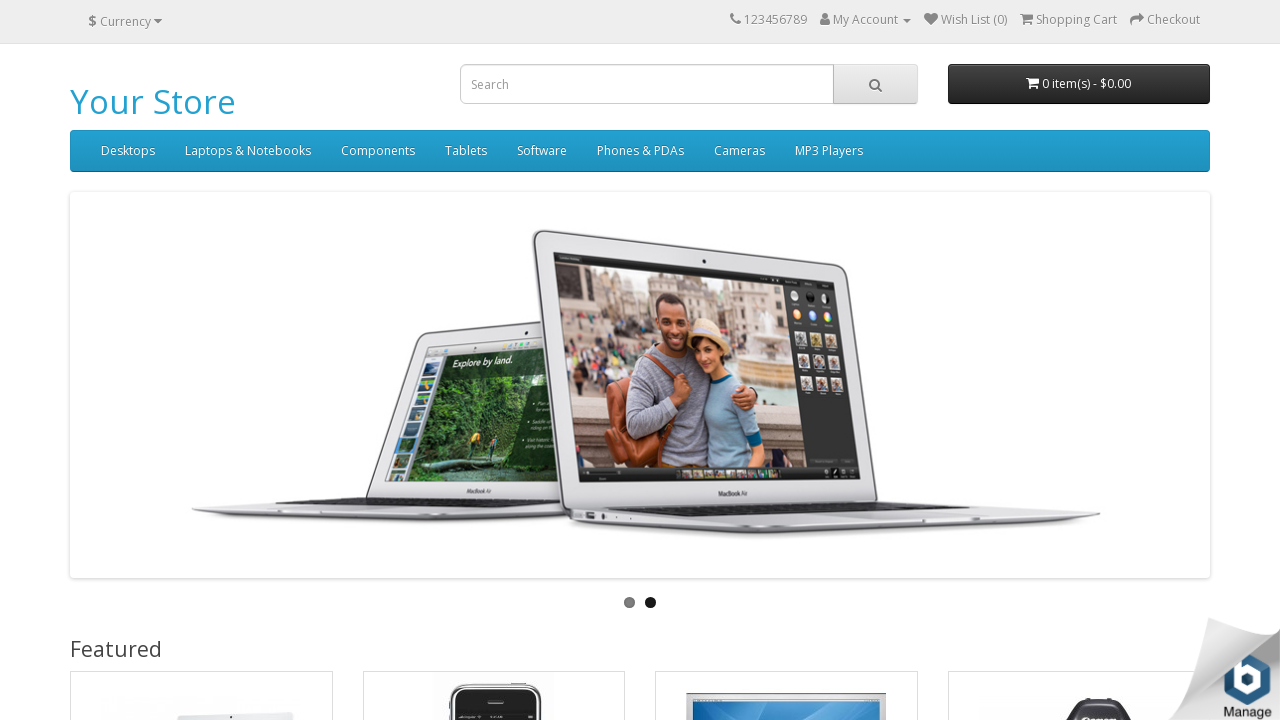

Retrieved text content from H4 element: iPhone
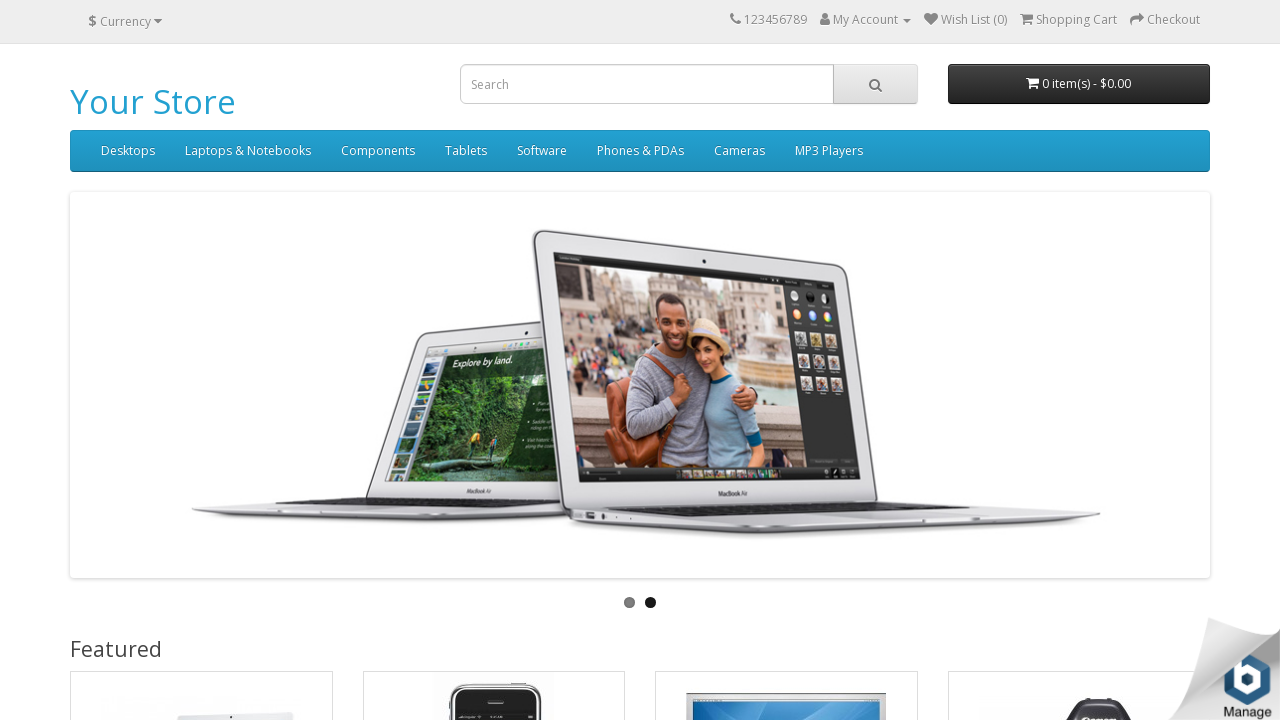

Retrieved text content from H4 element: Apple Cinema 30"
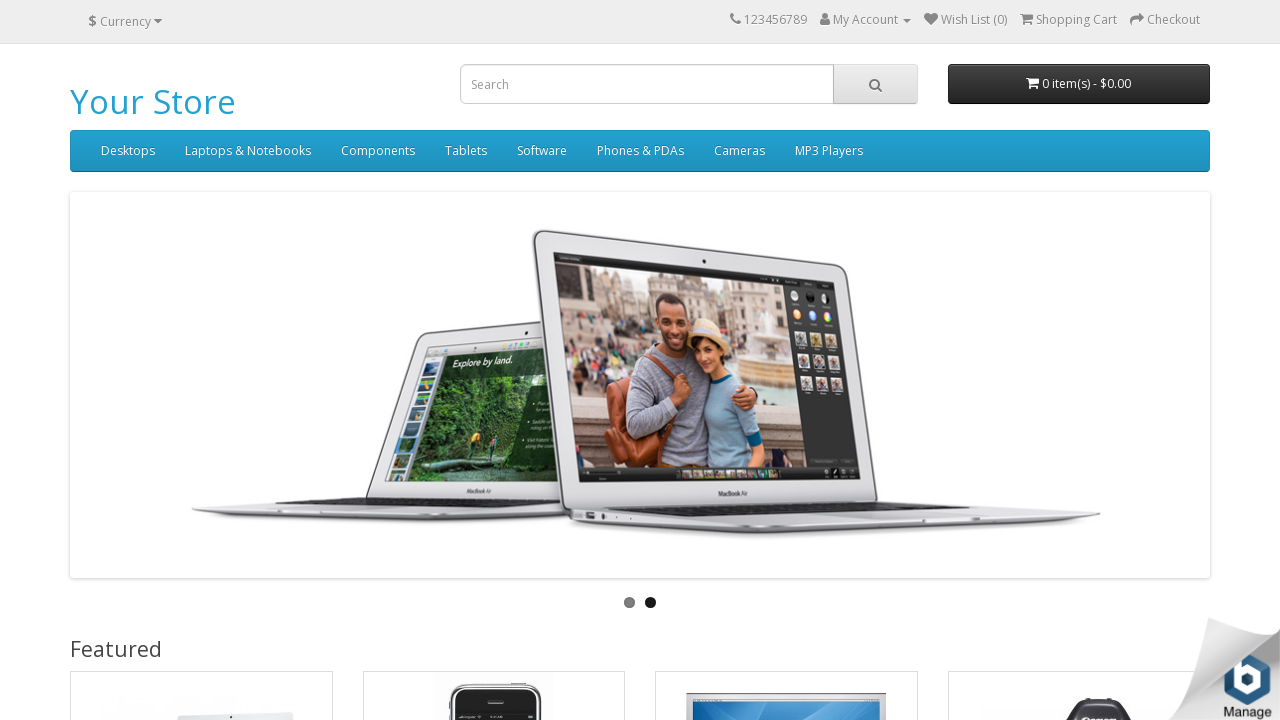

Retrieved text content from H4 element: Canon EOS 5D
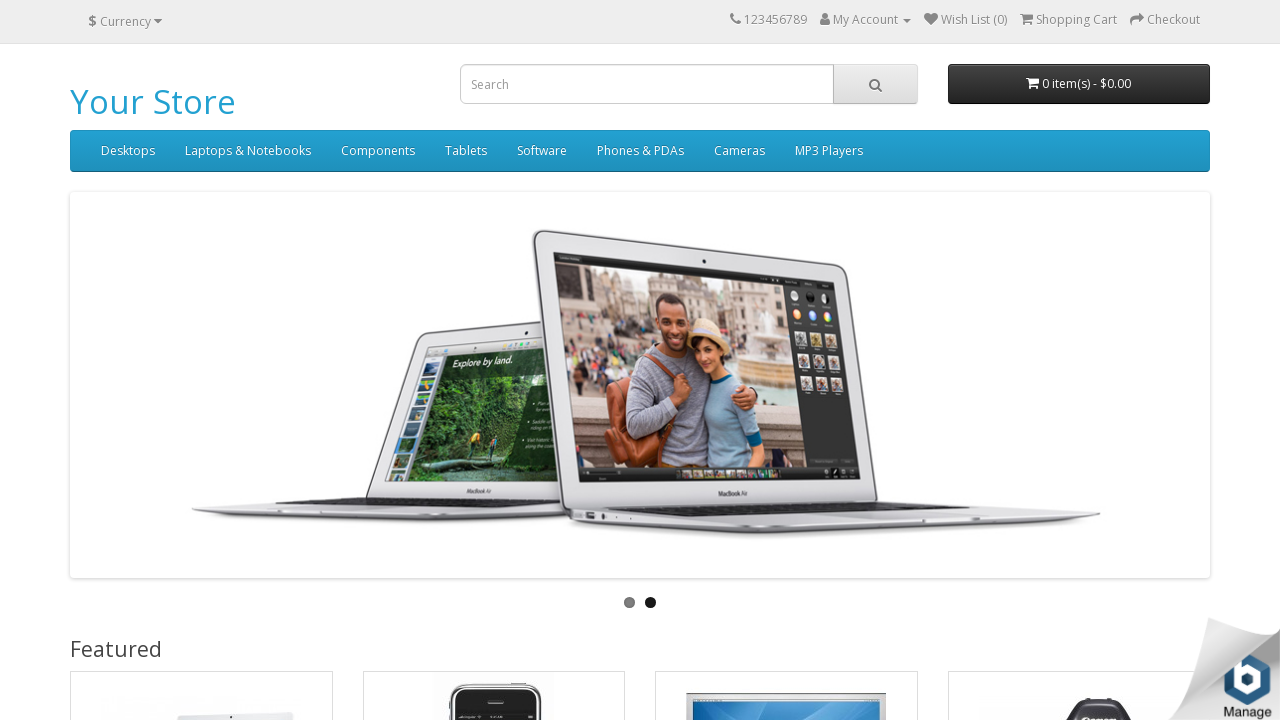

Waited 2 seconds for page stability
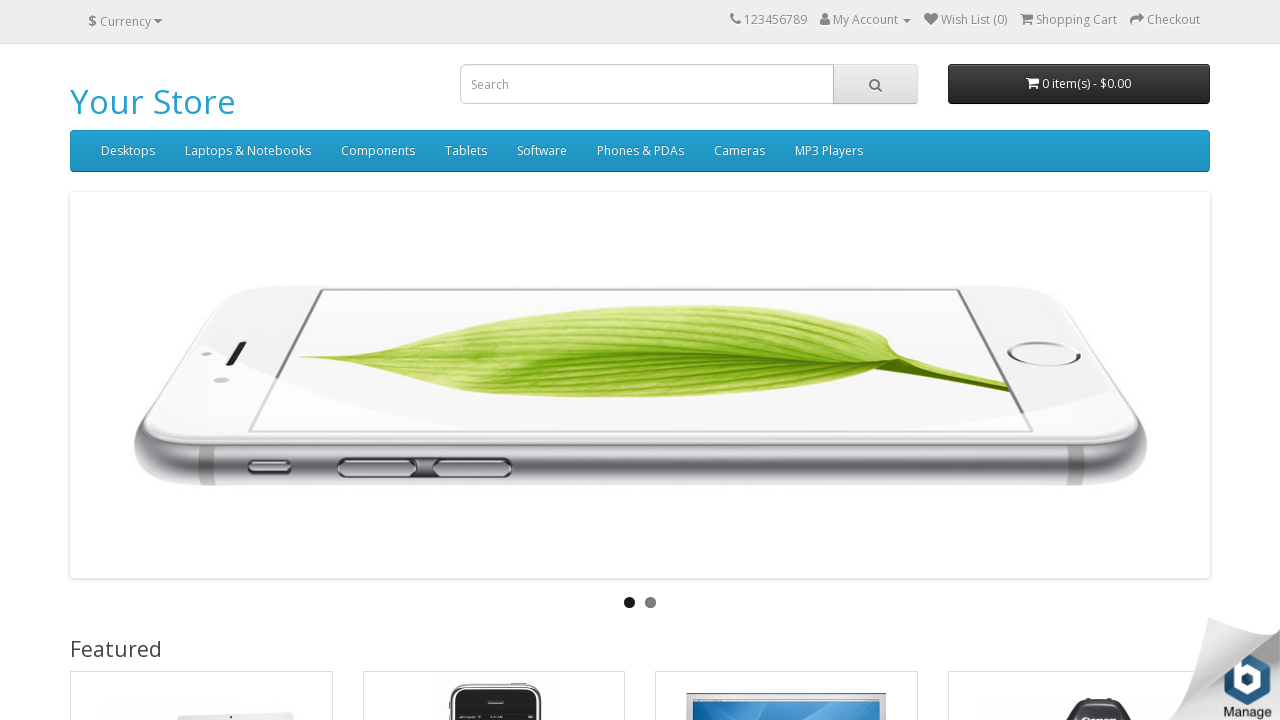

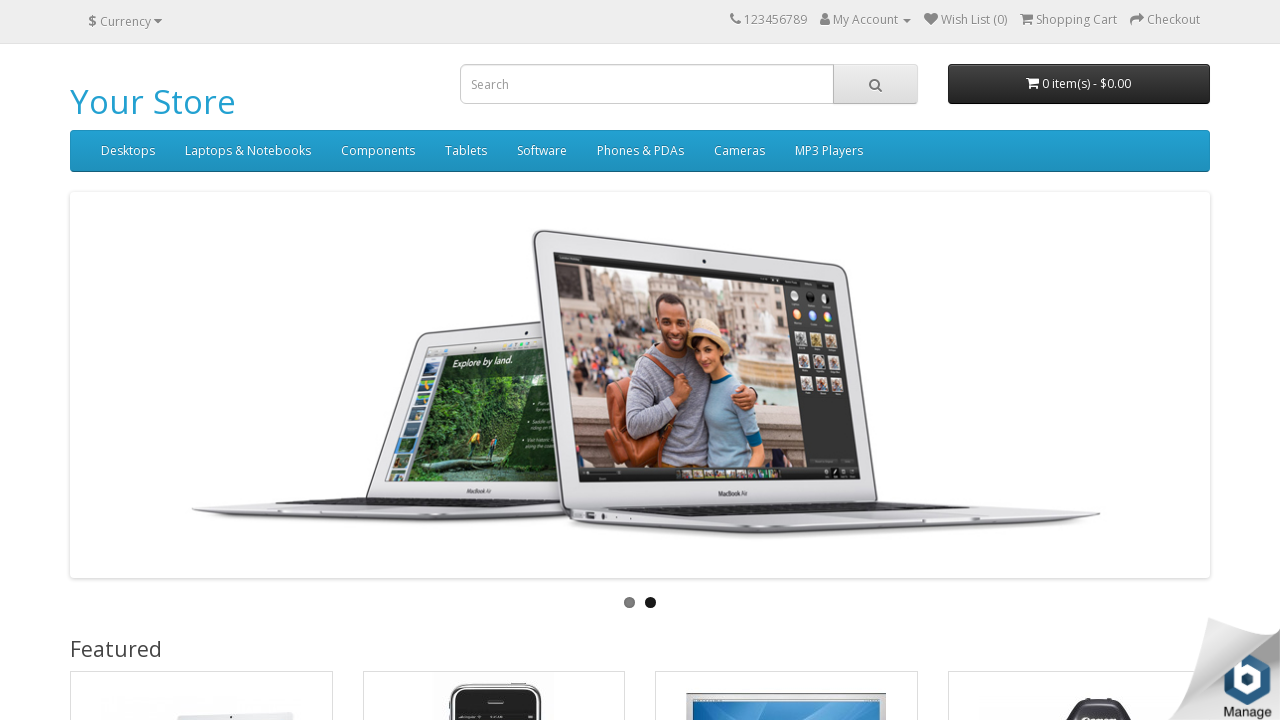